Tests a math quiz page by reading two numbers, calculating their sum, selecting the result from a dropdown, and submitting the form

Starting URL: https://suninjuly.github.io/selects1.html

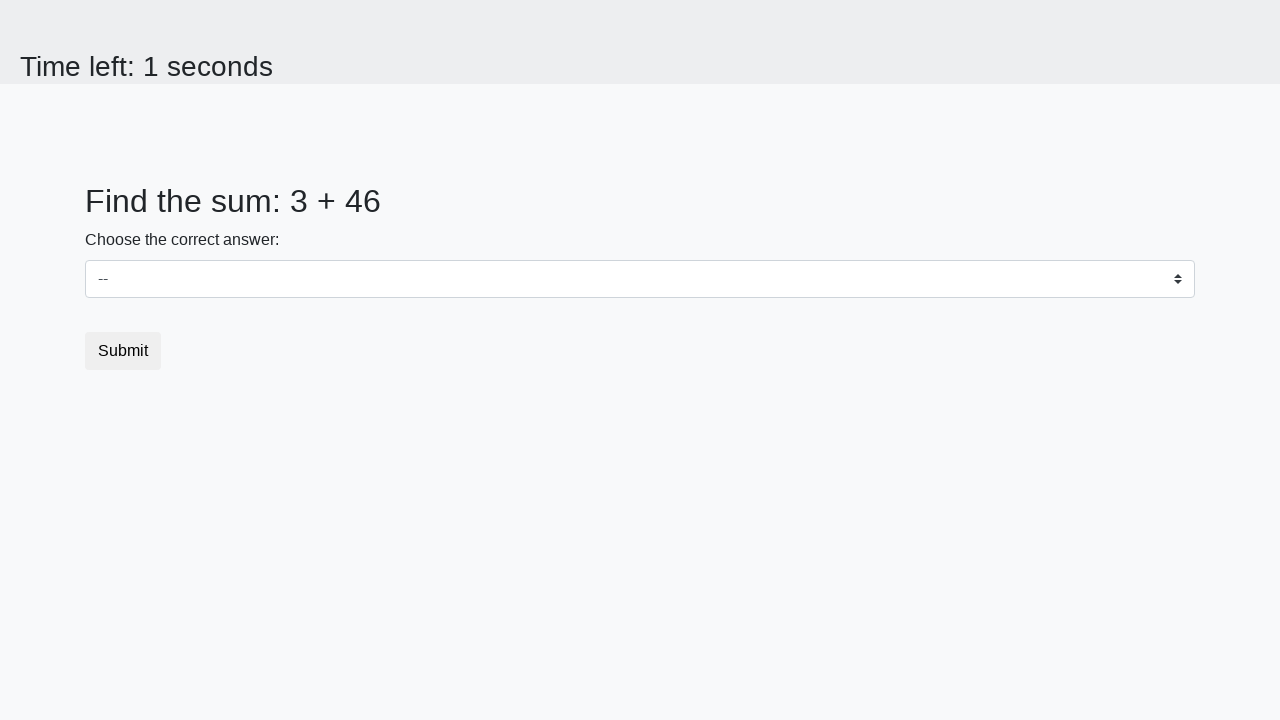

Read first number from the page
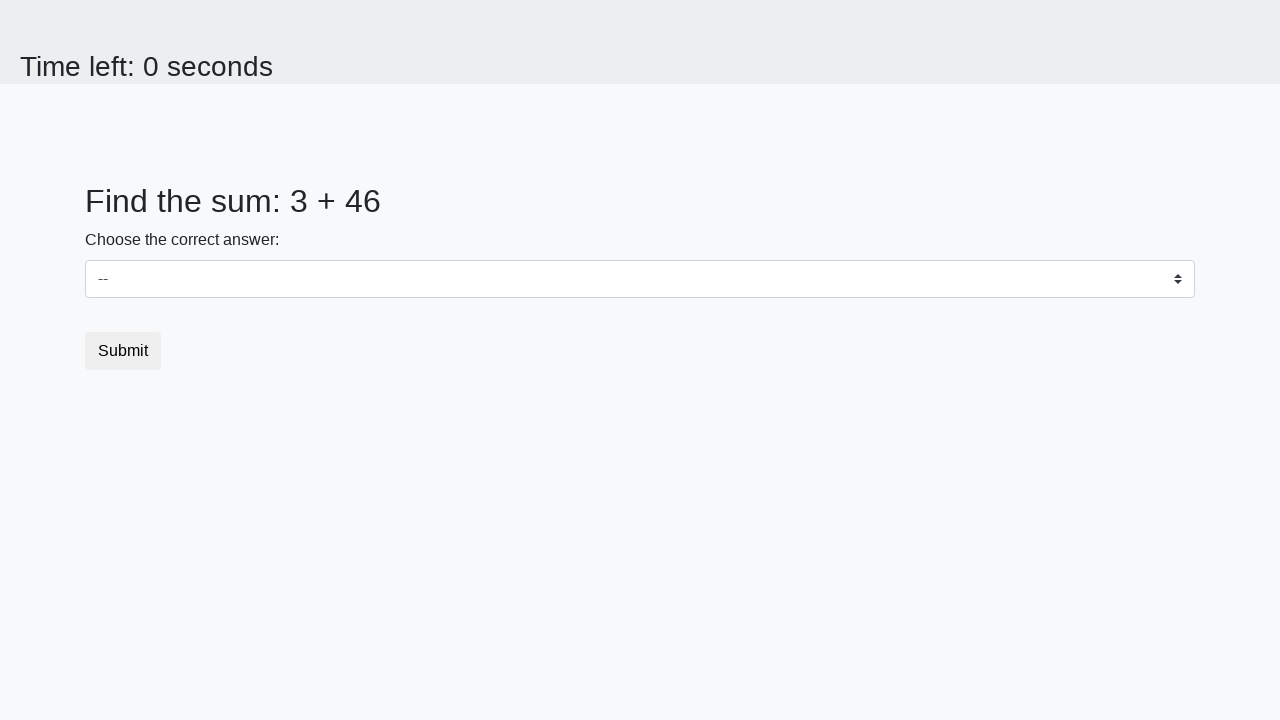

Read second number from the page
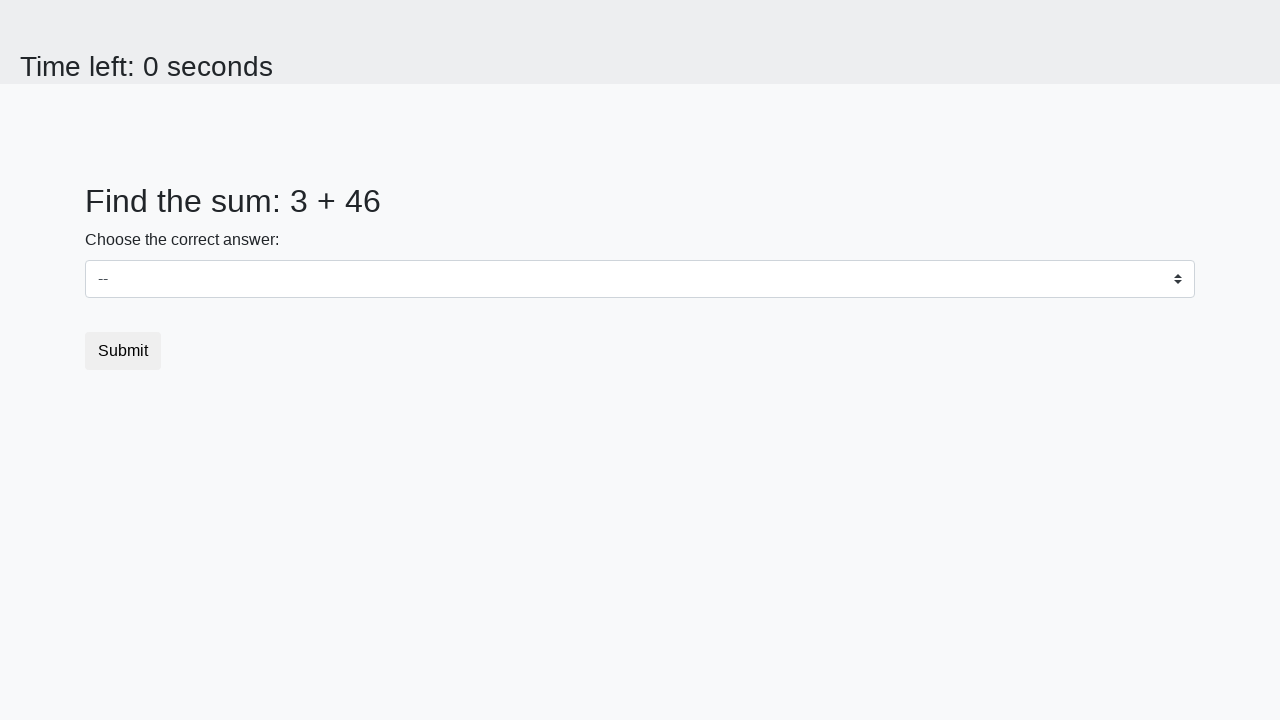

Calculated sum: 3 + 46 = 49
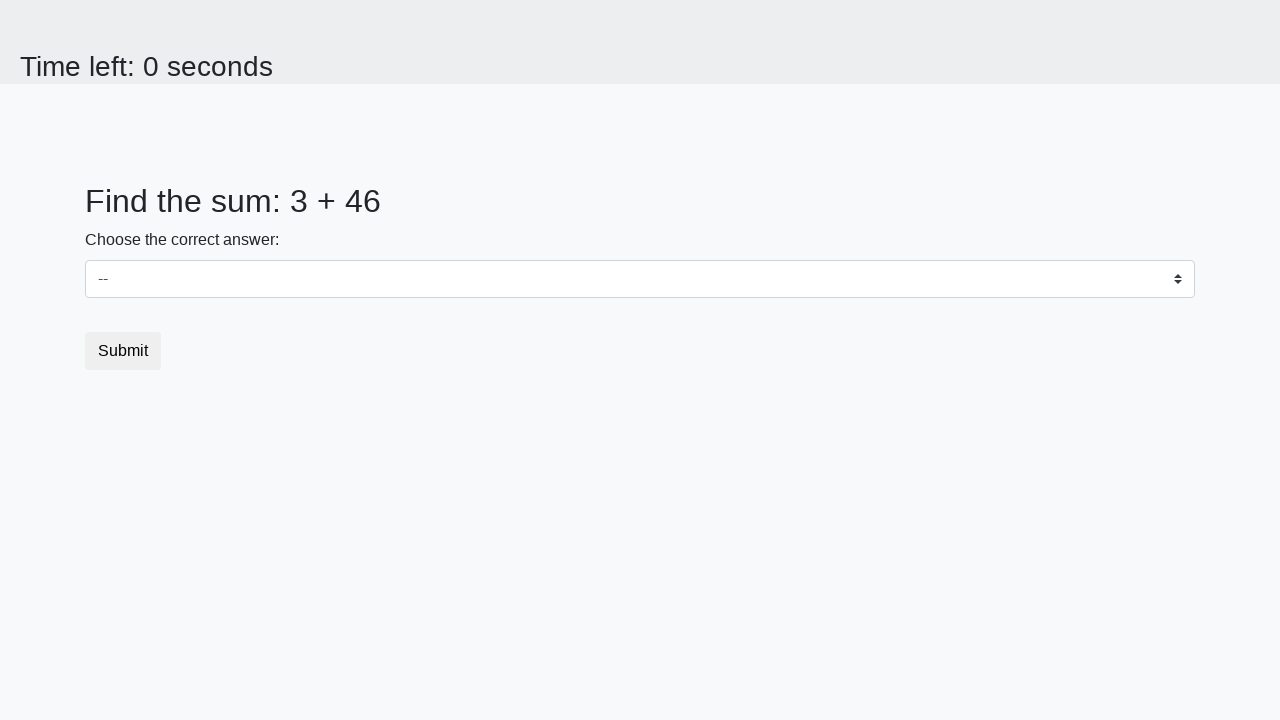

Selected 49 from the dropdown on #dropdown
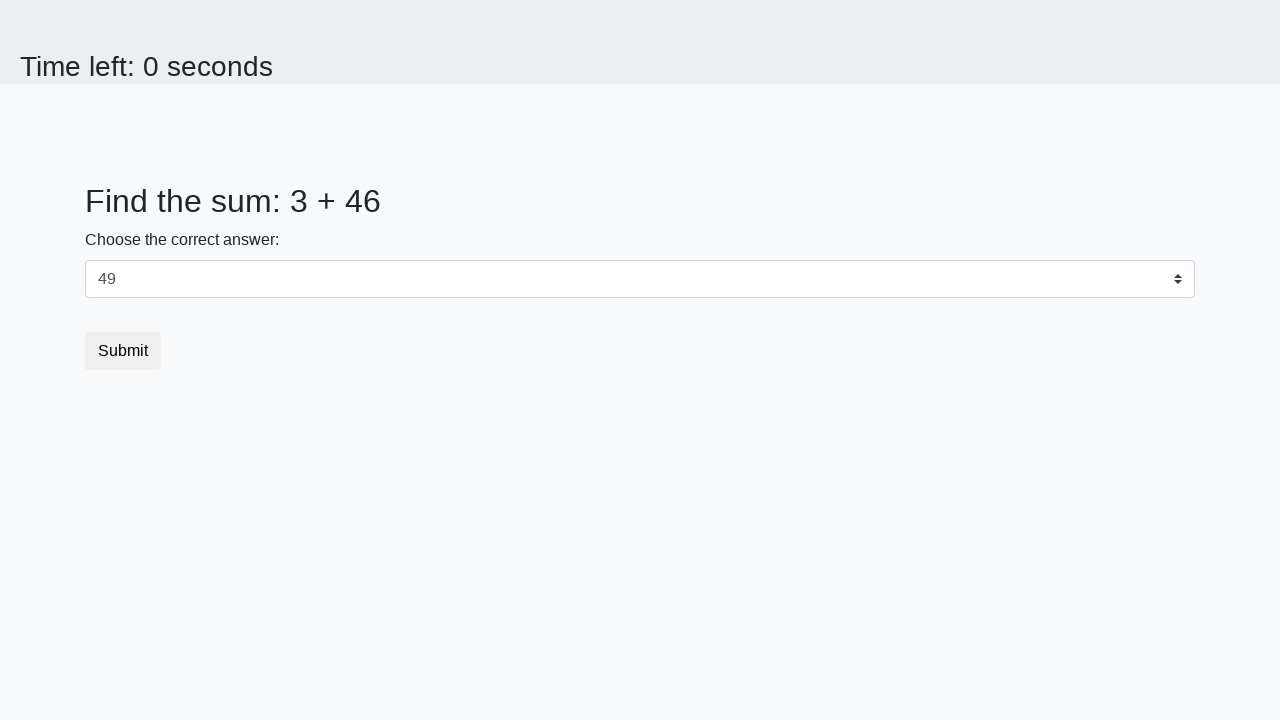

Clicked submit button to submit the form at (123, 351) on [type="submit"]
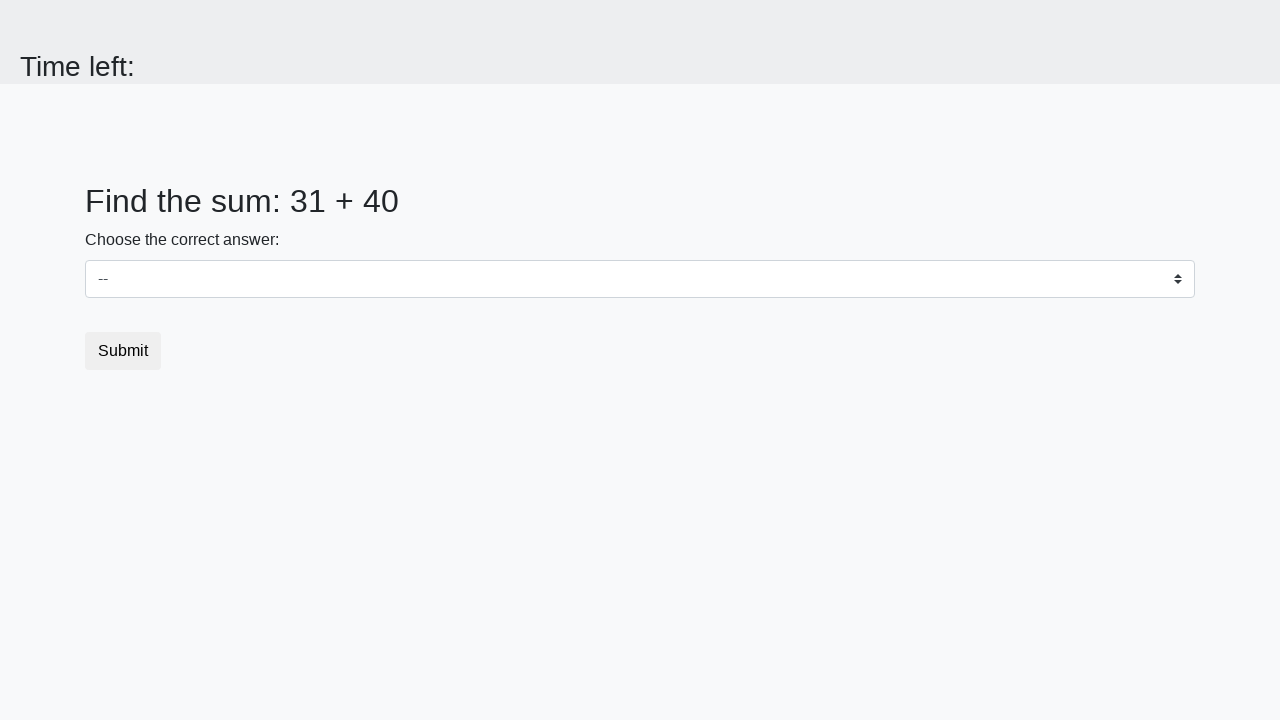

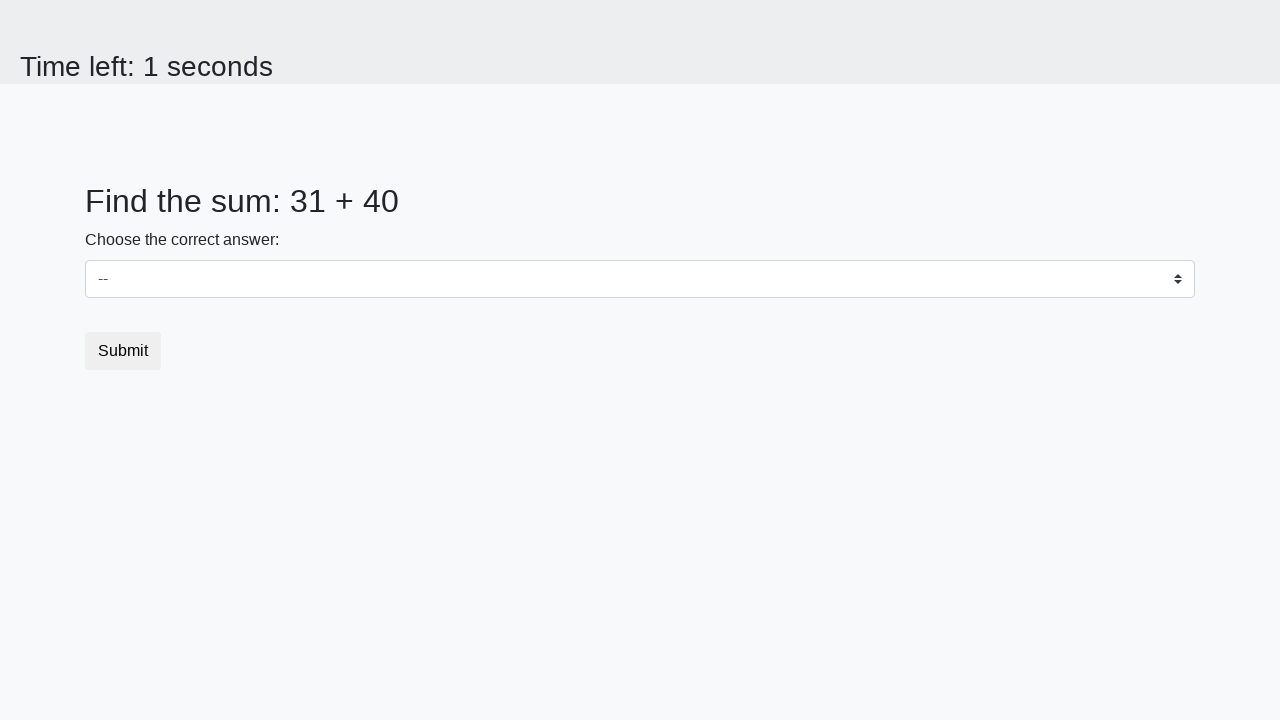